Tests Indian Railways seat availability form by interacting with dropdown menus to select train class and verify dropdown options are available

Starting URL: https://www.indianrail.gov.in/enquiry/SEAT/SeatAvailability.html?locale=en

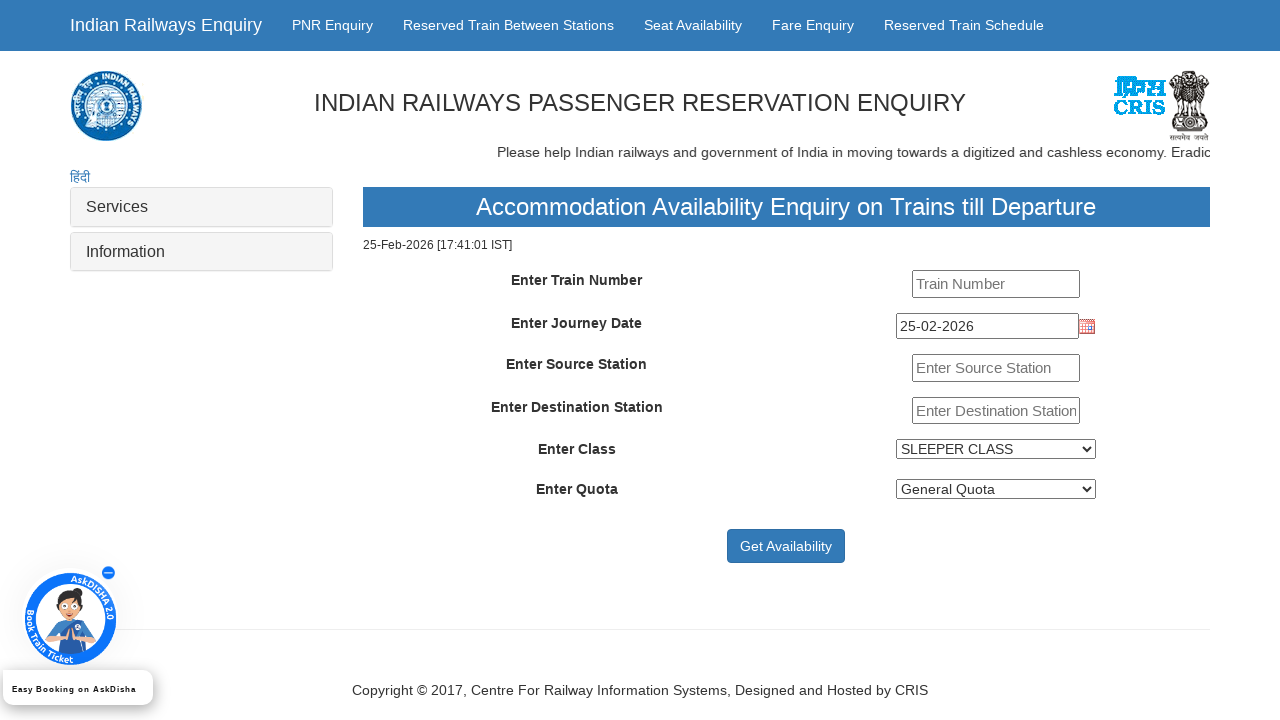

Waited for train class dropdown to load
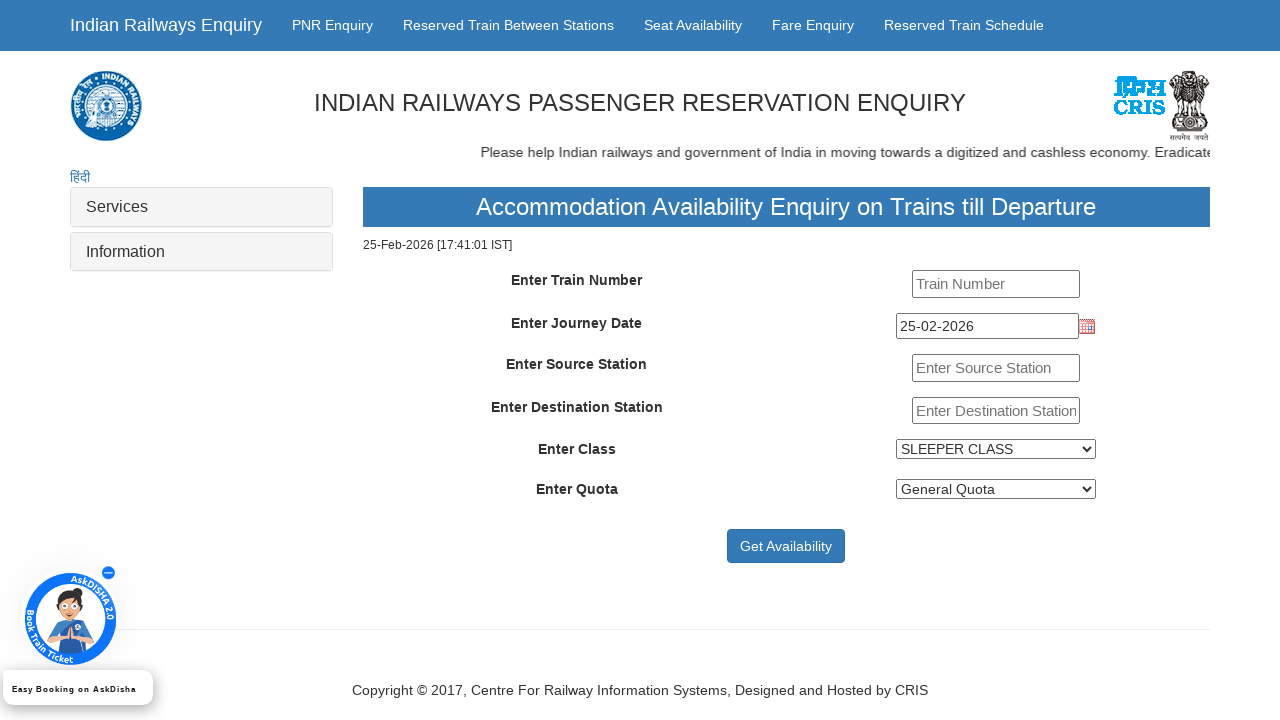

Selected 'THIRD AC' from train class dropdown on #class
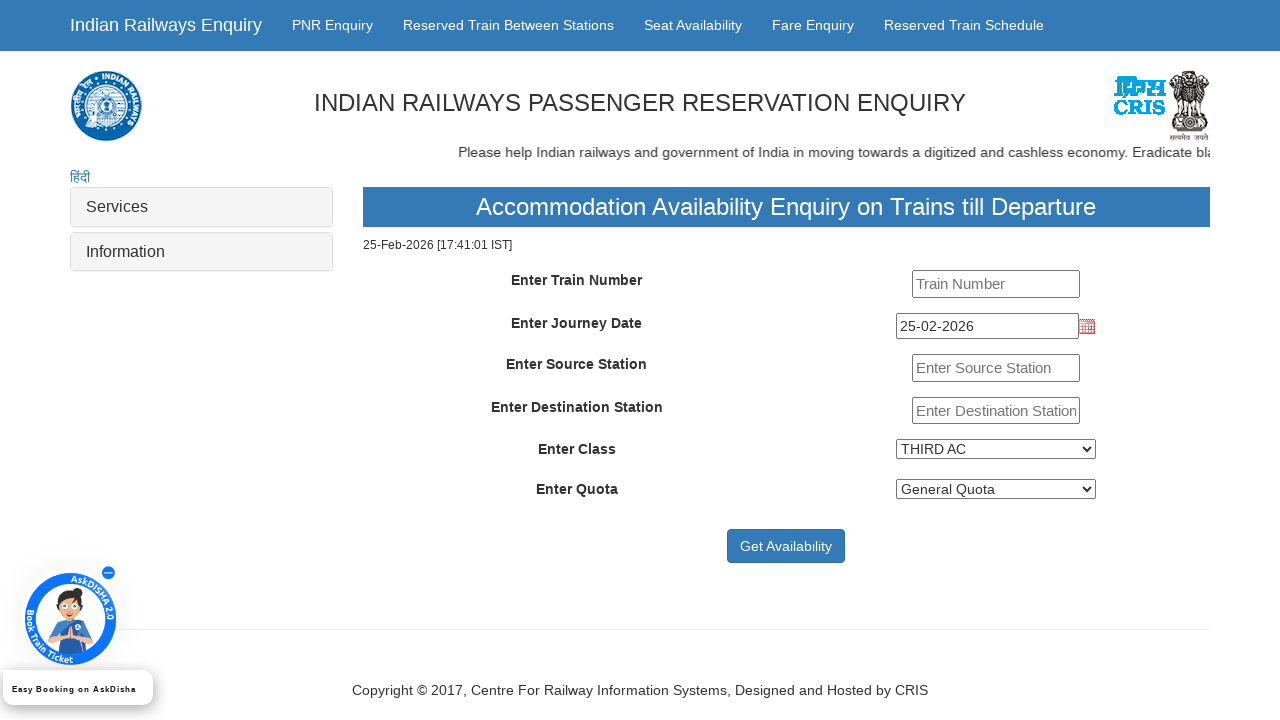

Located train class dropdown element
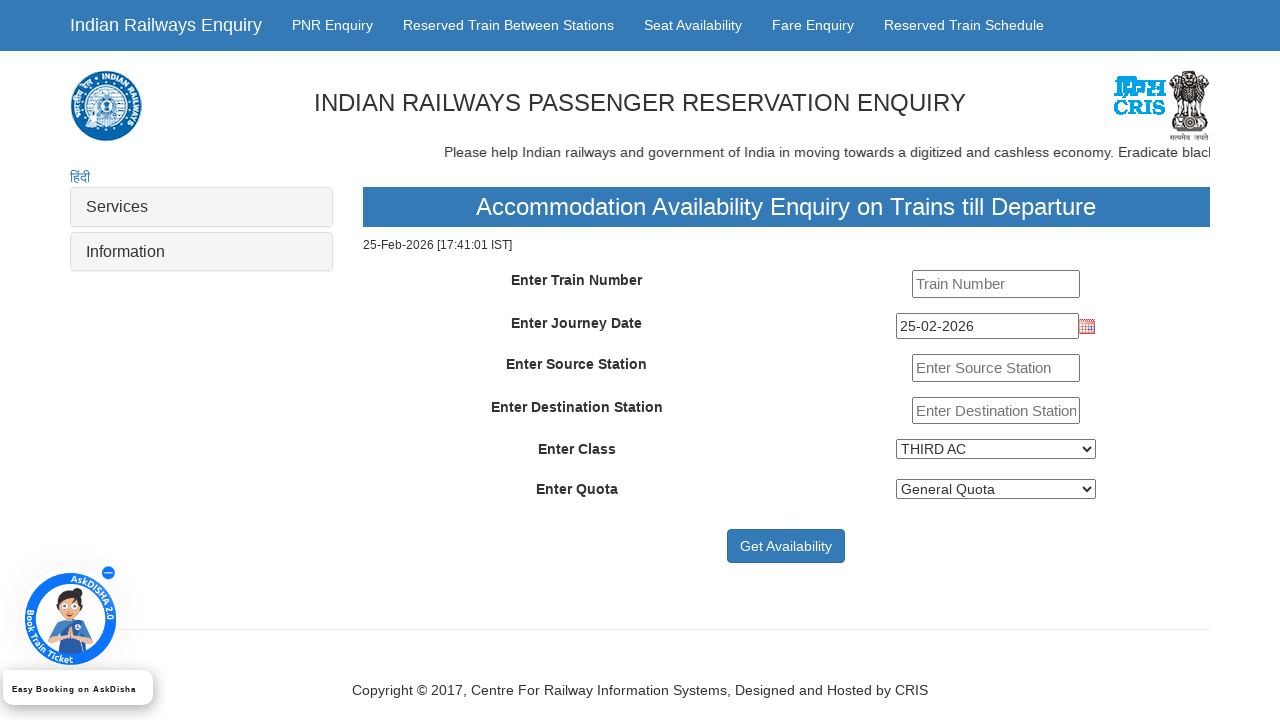

Located quota dropdown element
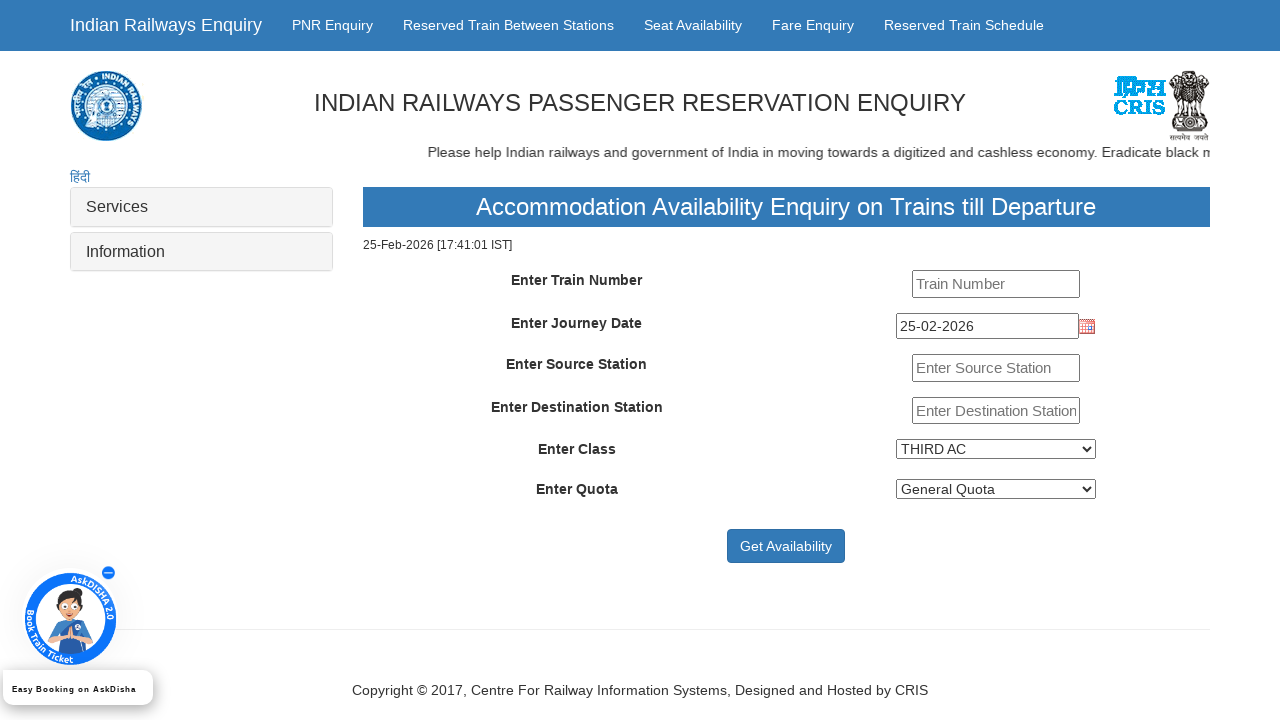

Retrieved 15 options from train class dropdown
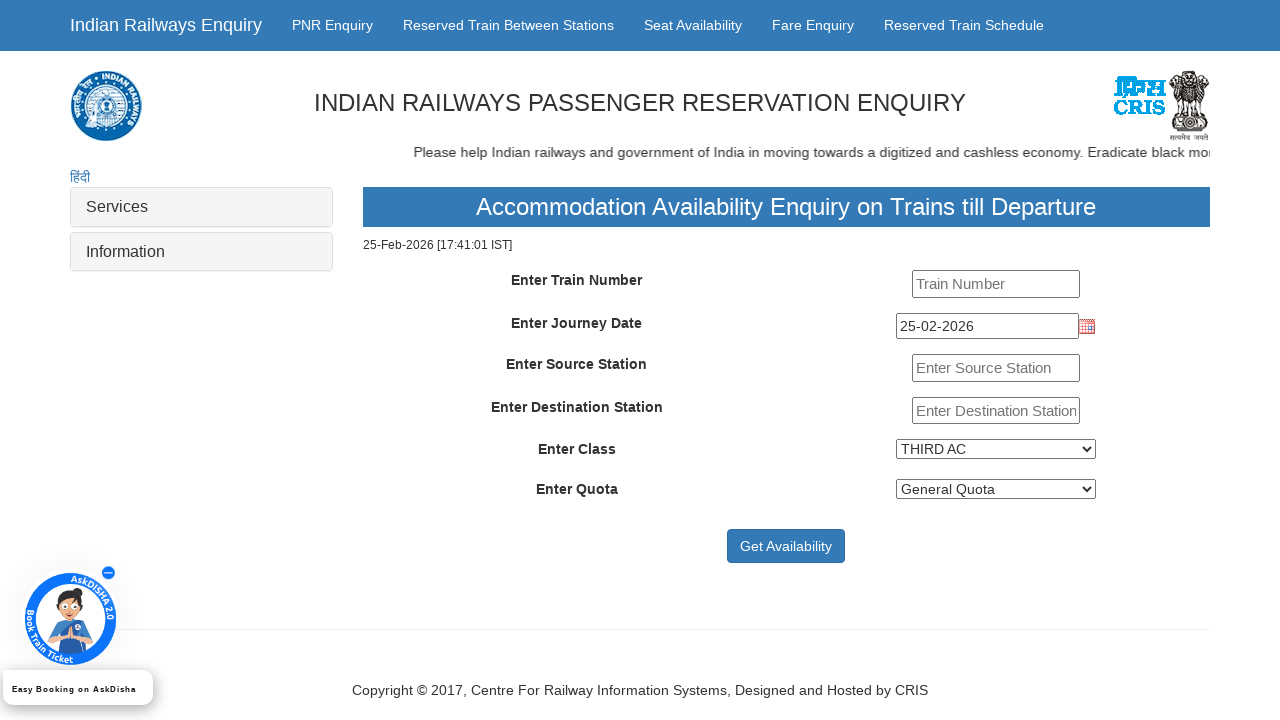

Retrieved 11 options from quota dropdown
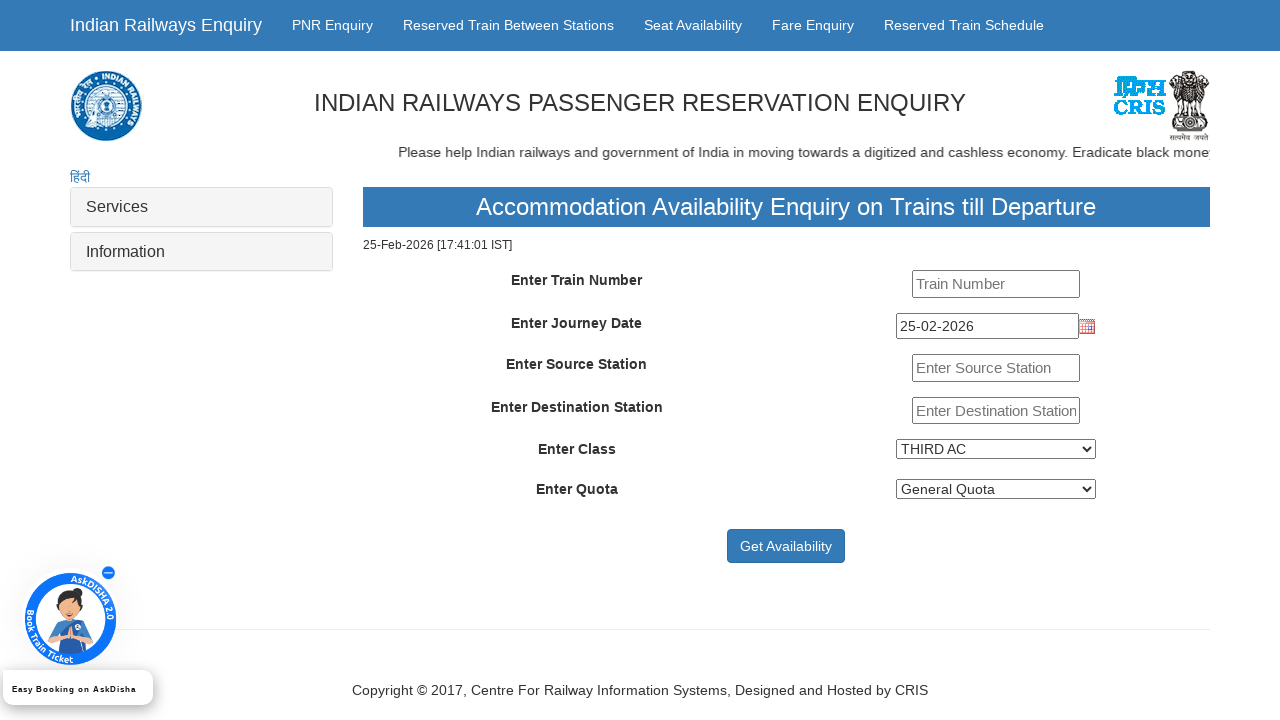

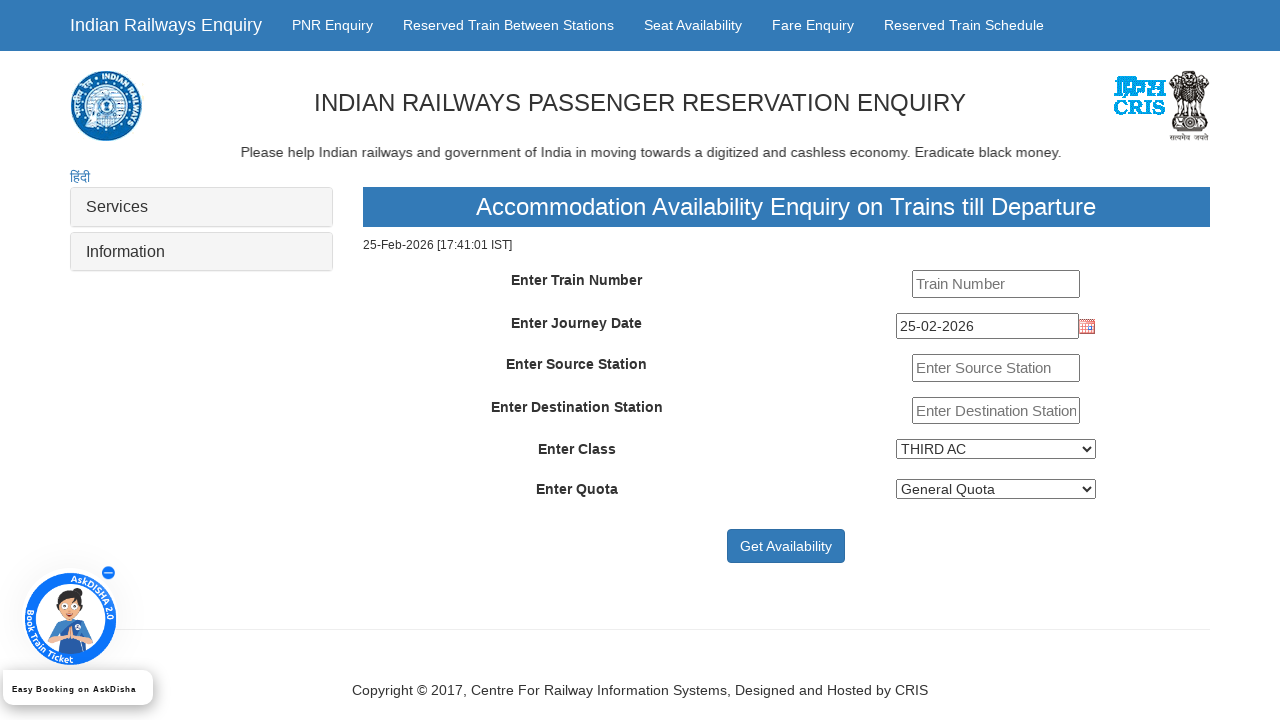